Navigates to an automation practice page and locates a broken link element to verify its presence

Starting URL: https://rahulshettyacademy.com/AutomationPractice/

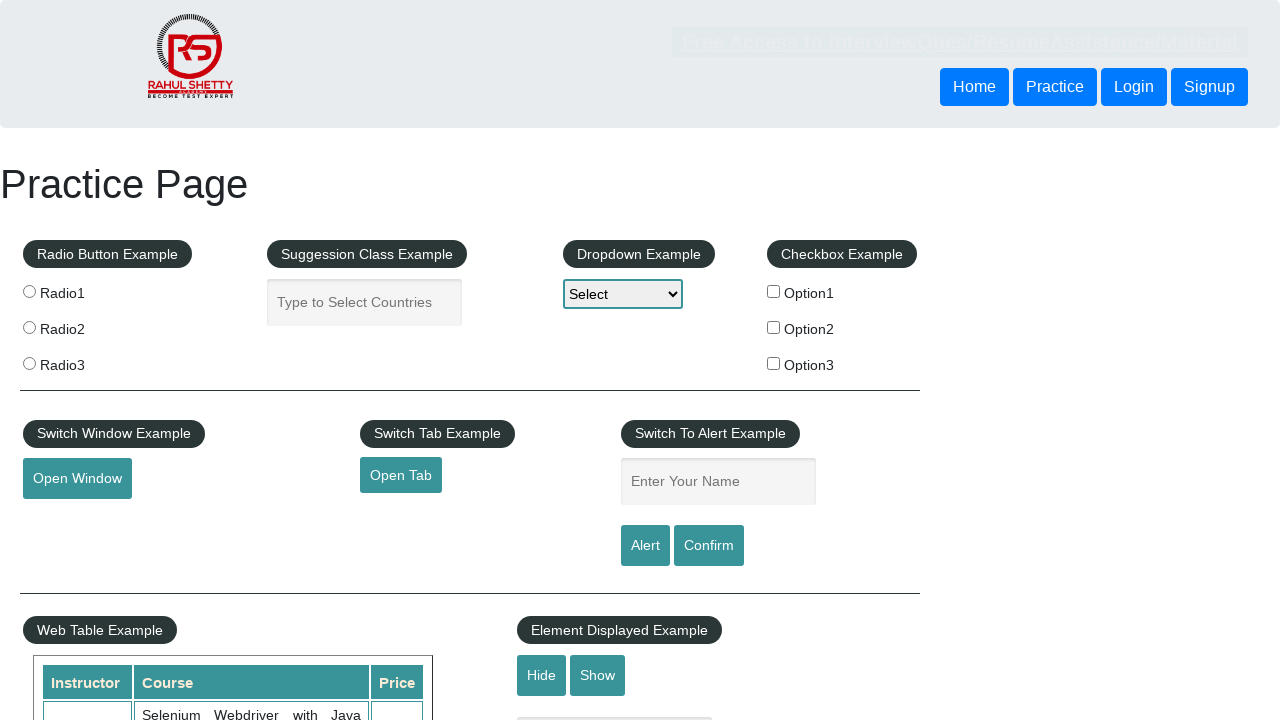

Navigated to automation practice page
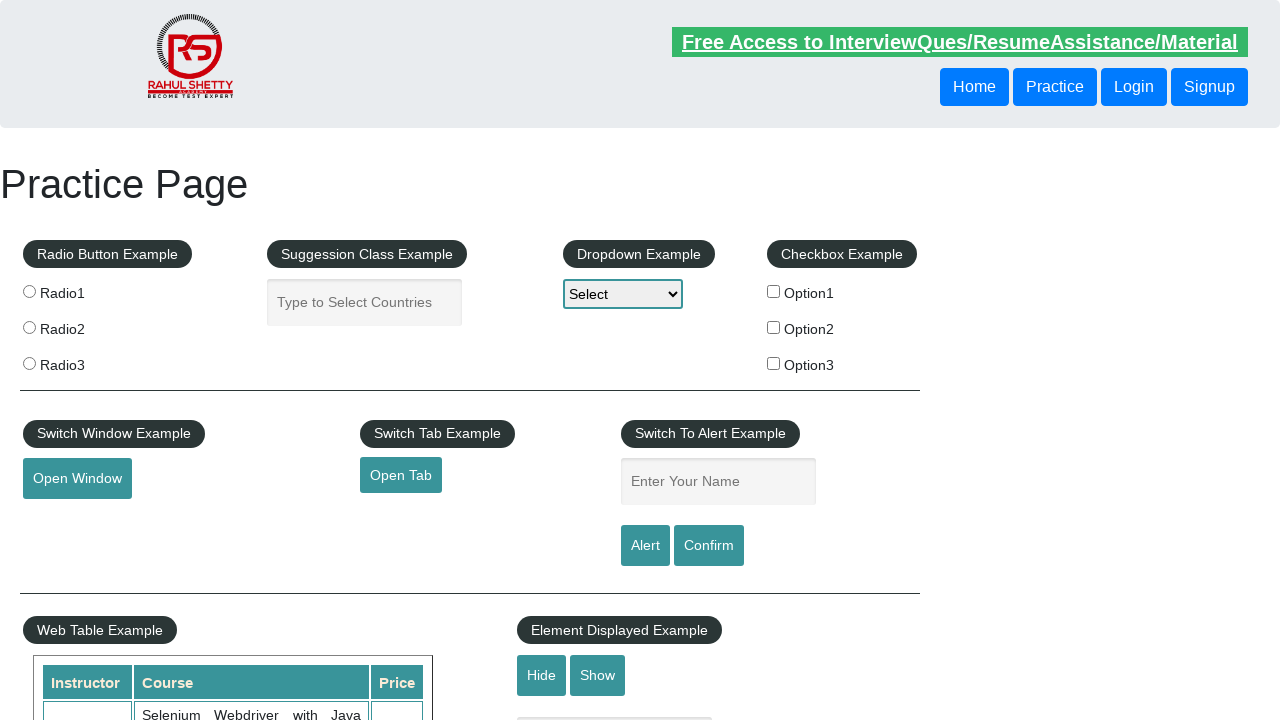

Located broken link element with href containing 'brokenlink'
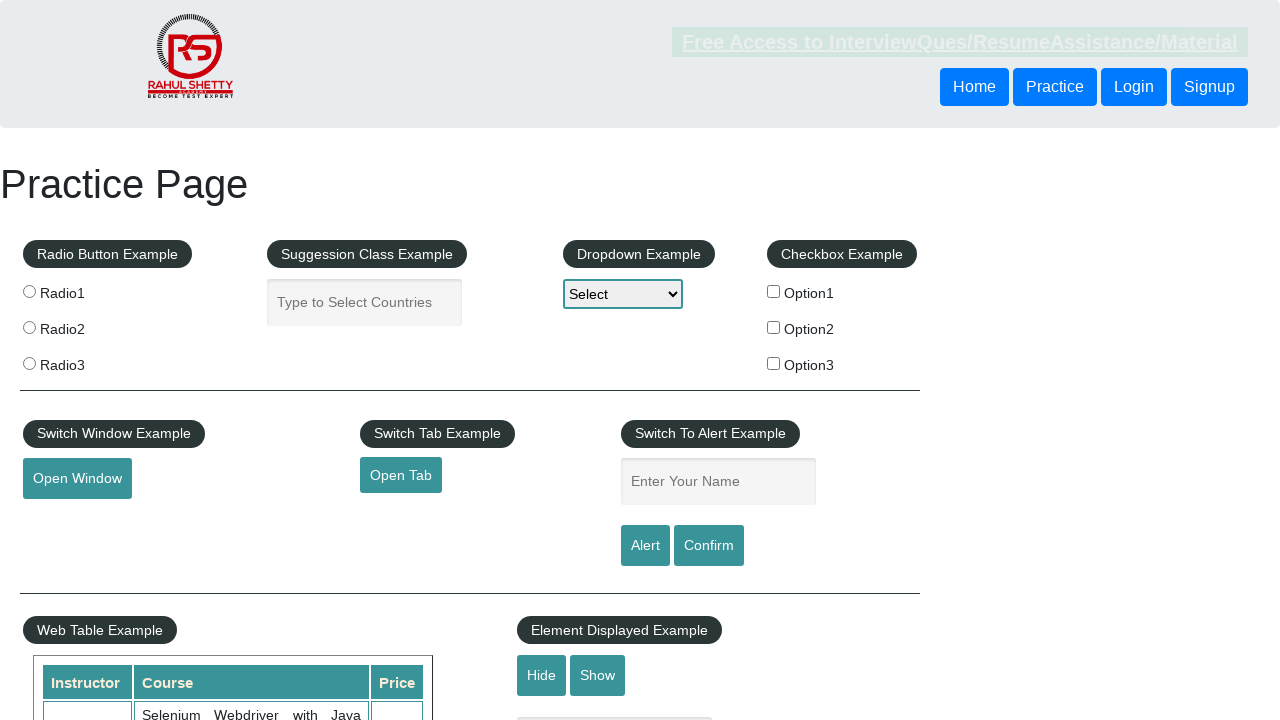

Broken link element is visible and ready
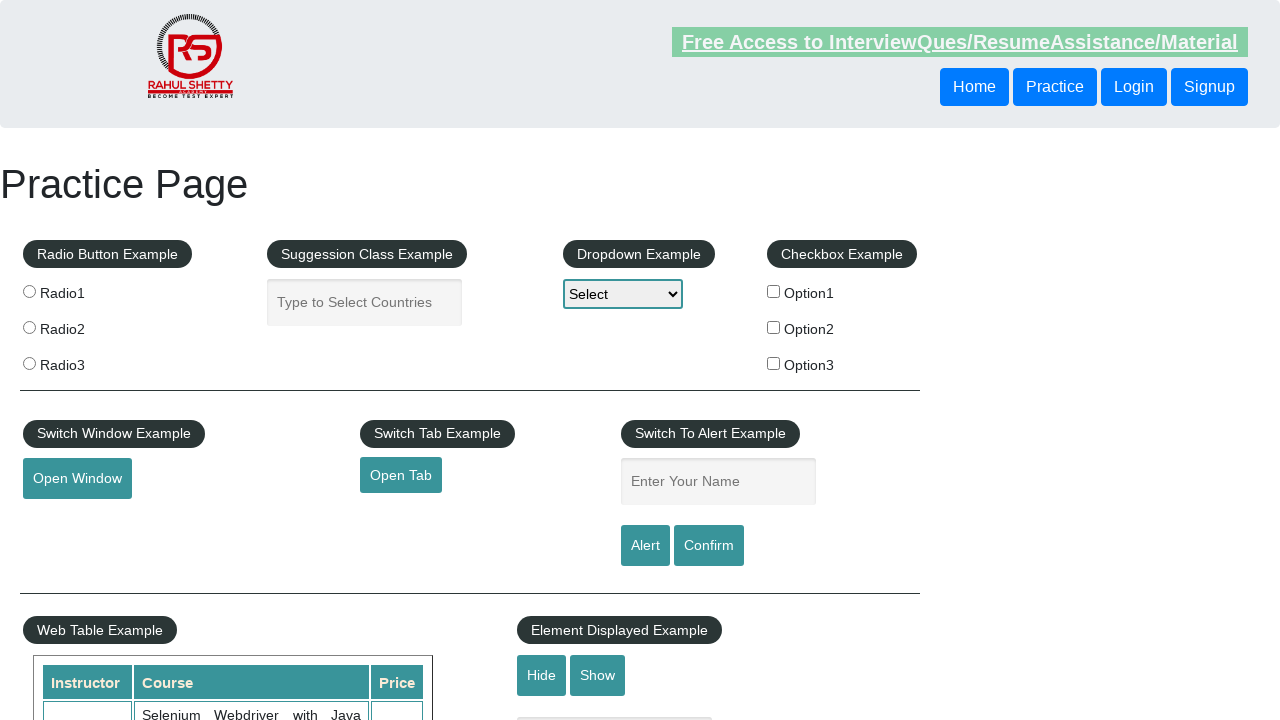

Retrieved href attribute value: https://rahulshettyacademy.com/brokenlink
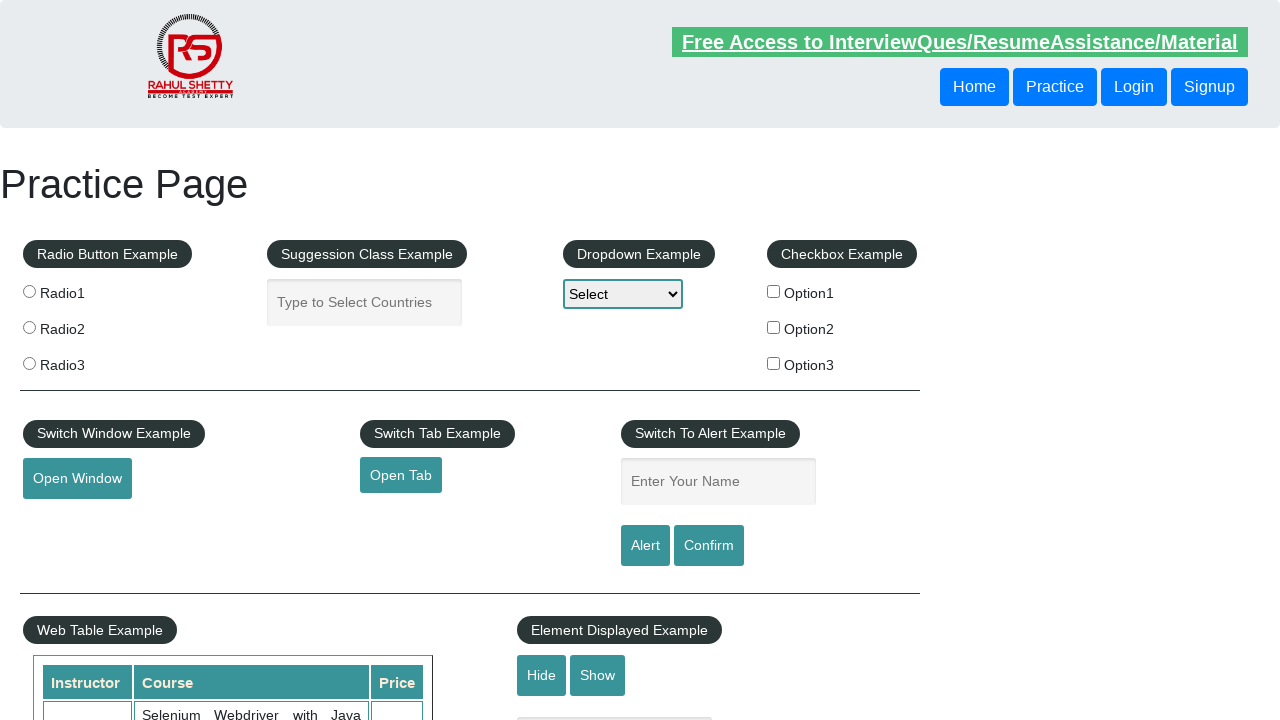

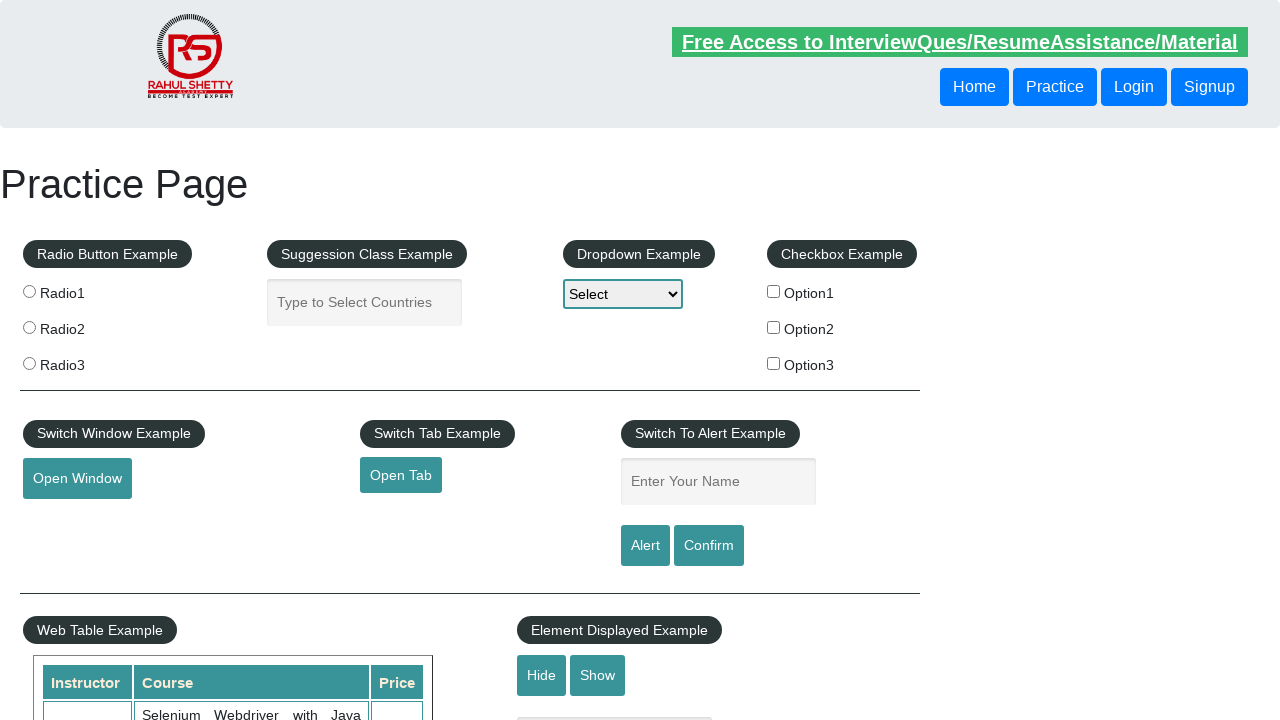